Tests the catalog page by clicking the Catalog link and verifying a cat image is displayed with the correct src attribute

Starting URL: https://cs1632.appspot.com/rent-a-cat/

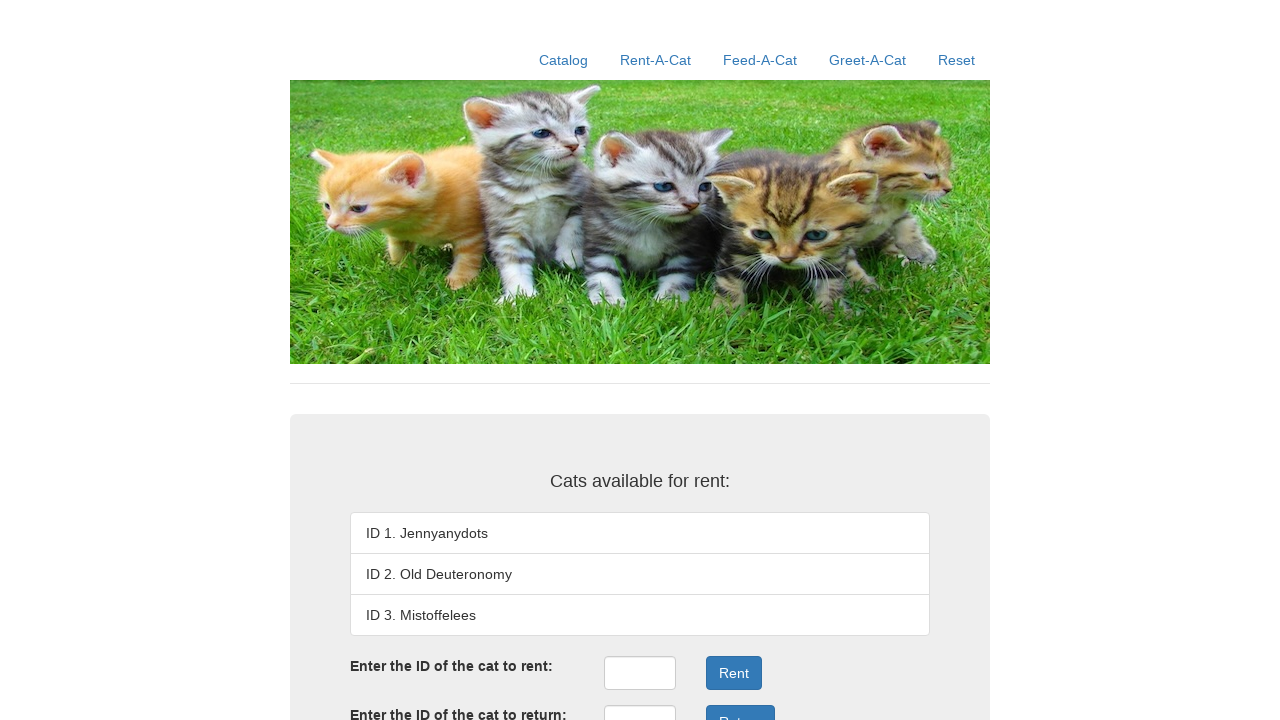

Clicked on Catalog link at (564, 60) on text=Catalog
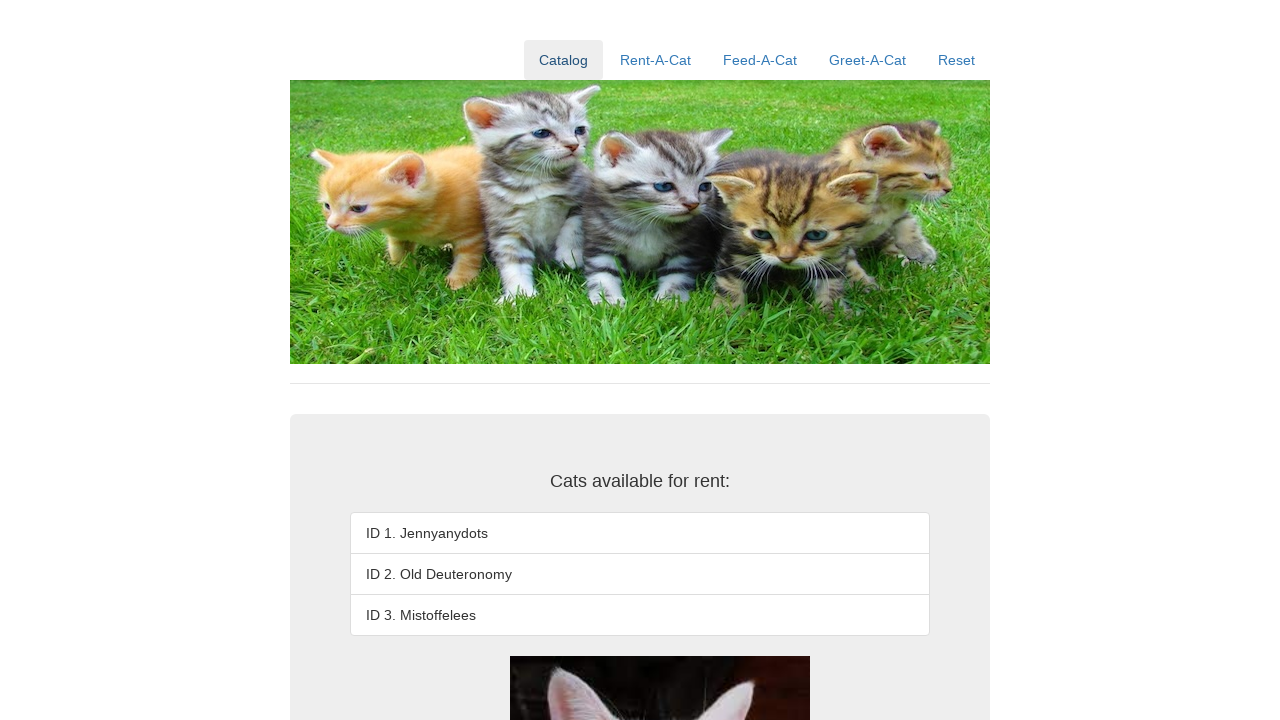

Cat image element loaded and visible
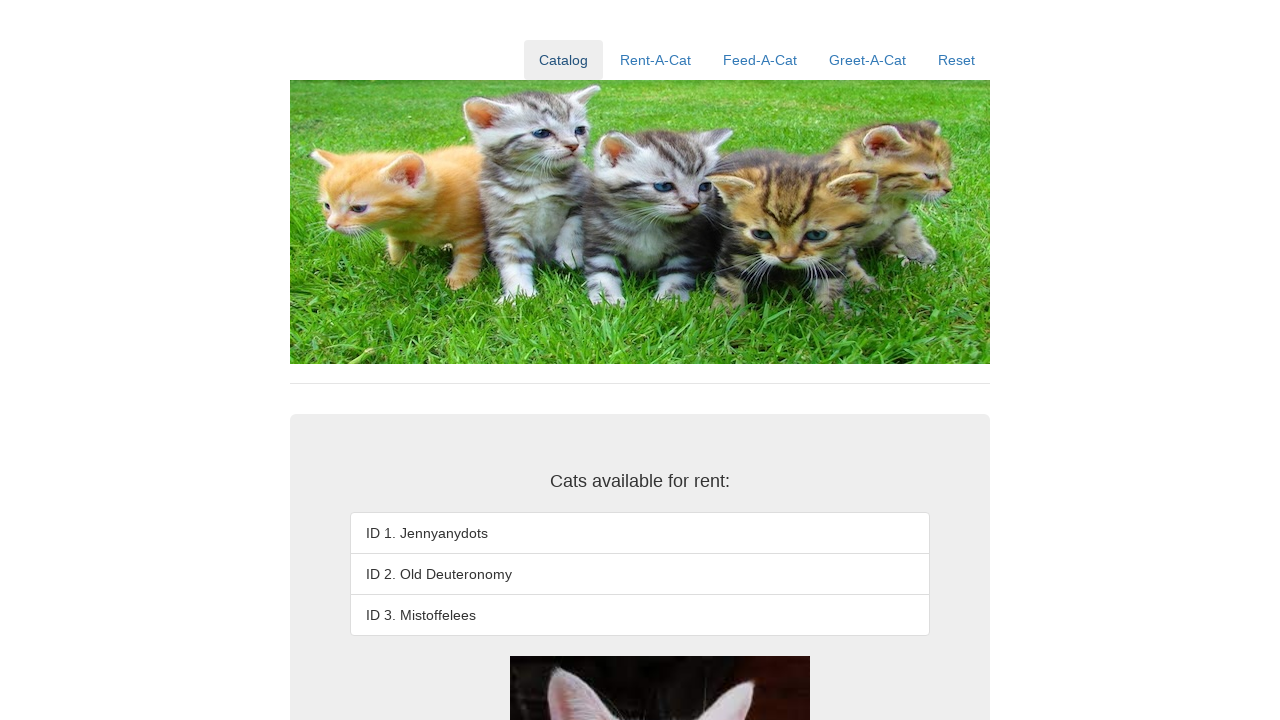

Located the second cat image element
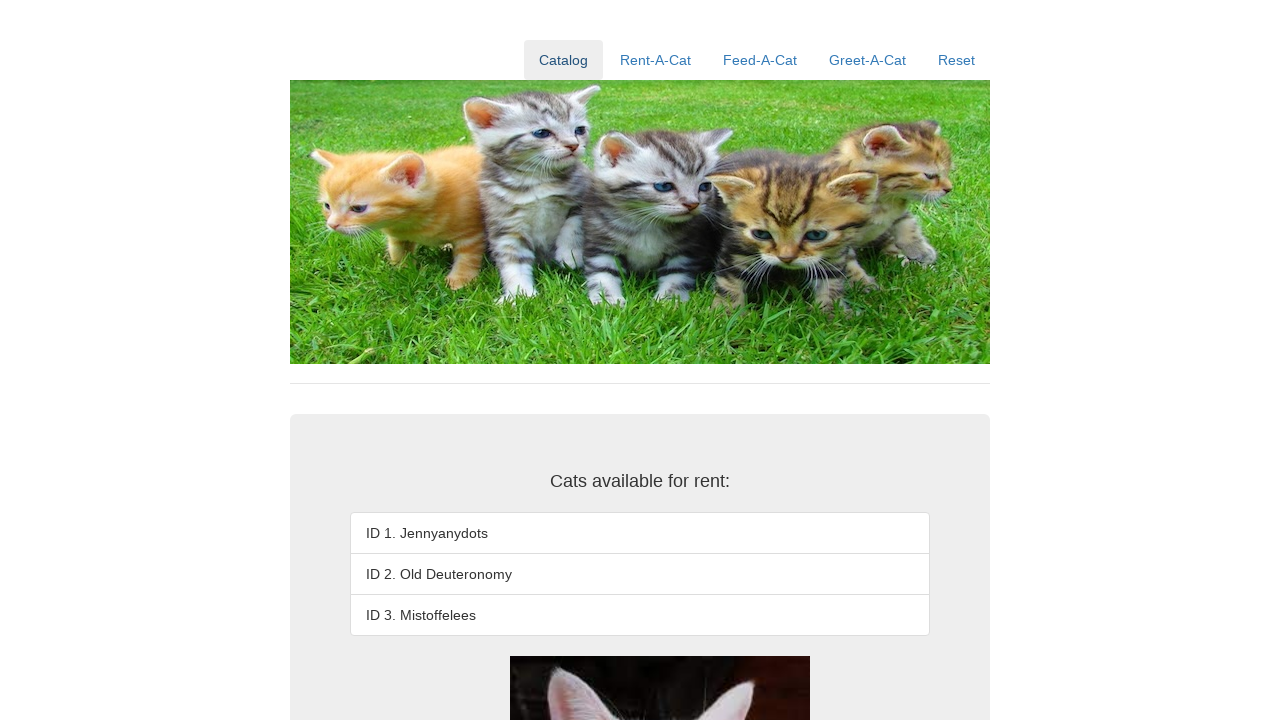

Retrieved image src attribute: /images/cat2.jpg
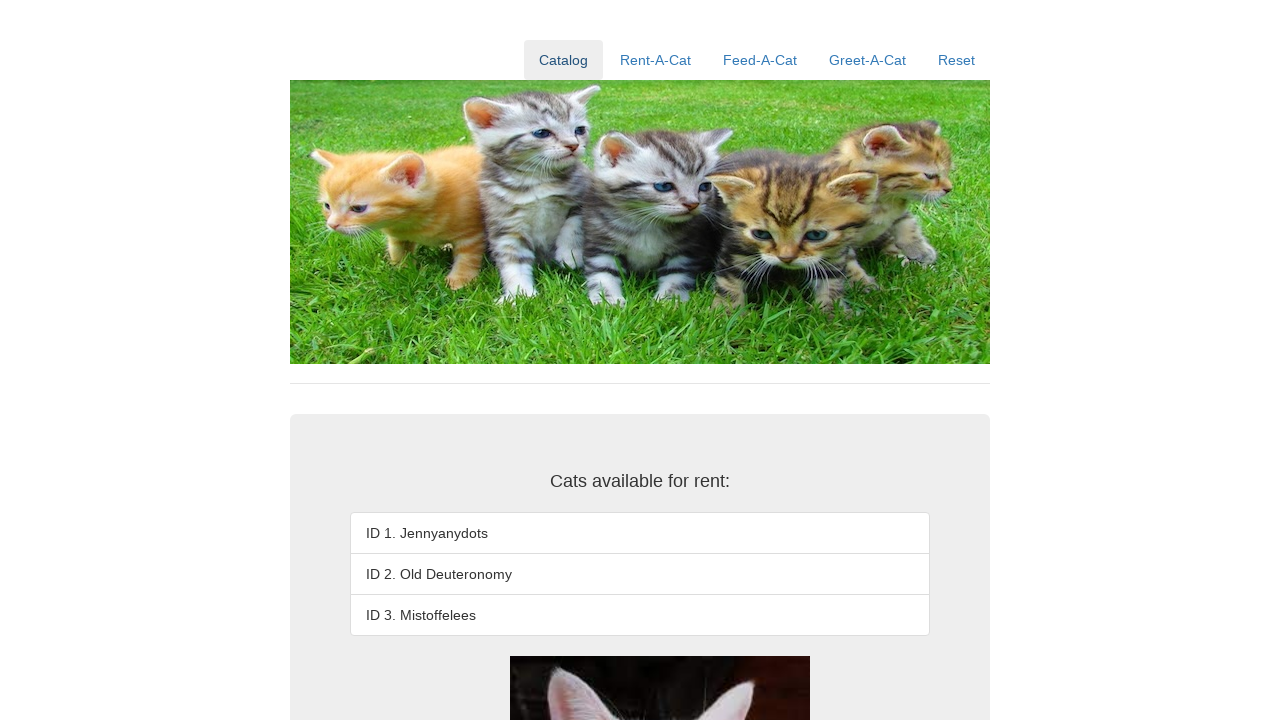

Verified image src contains '/images/cat2.jpg'
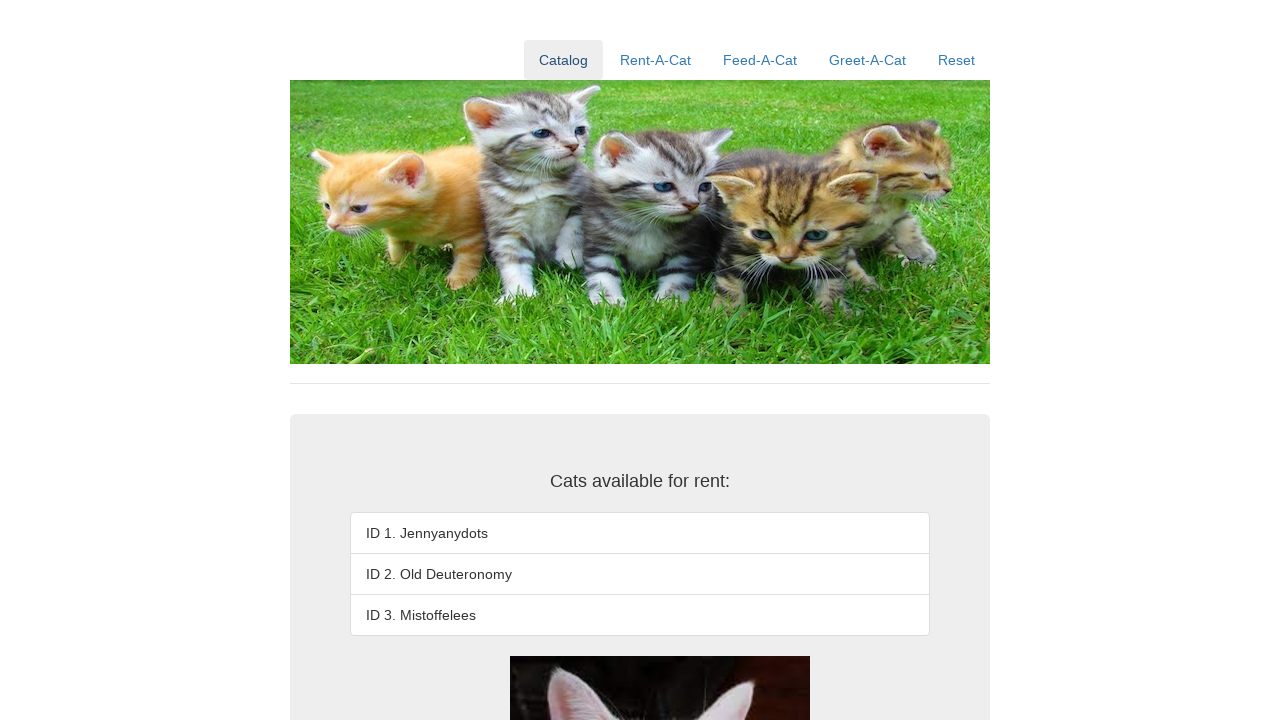

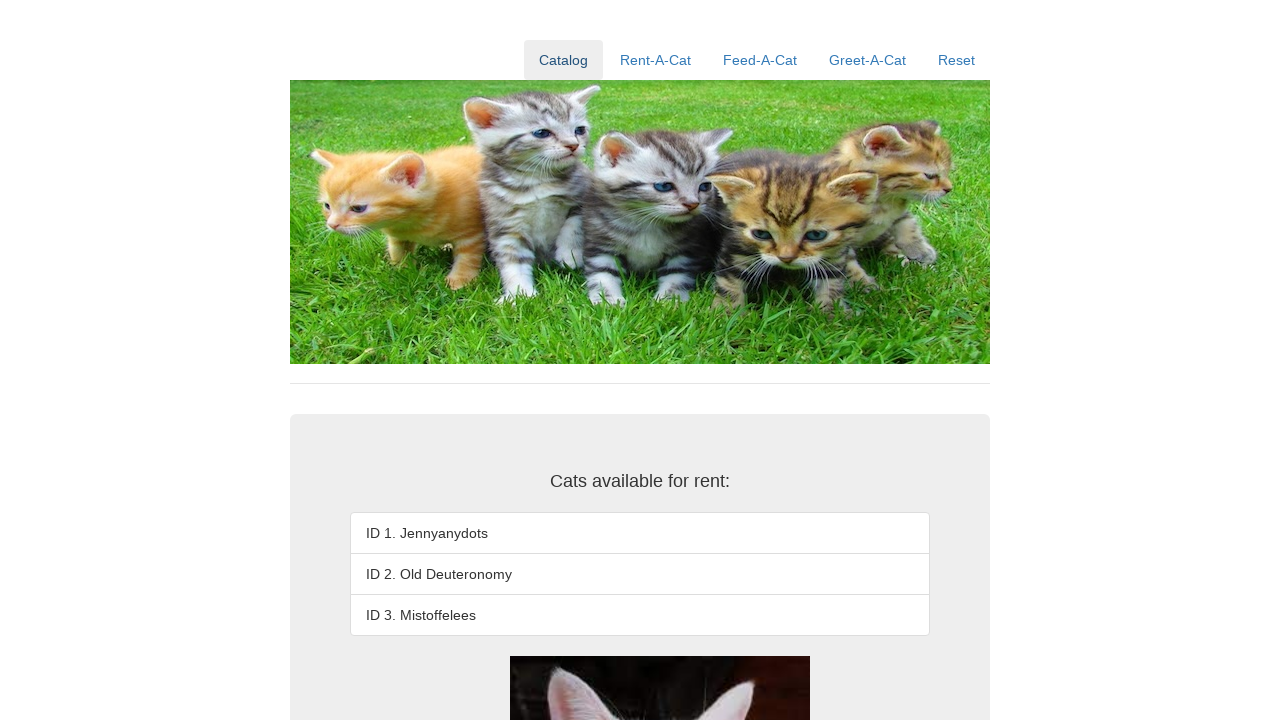